Tests the "Opening a new window" page by verifying the page heading text, page title, and clicking the "Click Here" button to open a new window

Starting URL: https://the-internet.herokuapp.com/windows

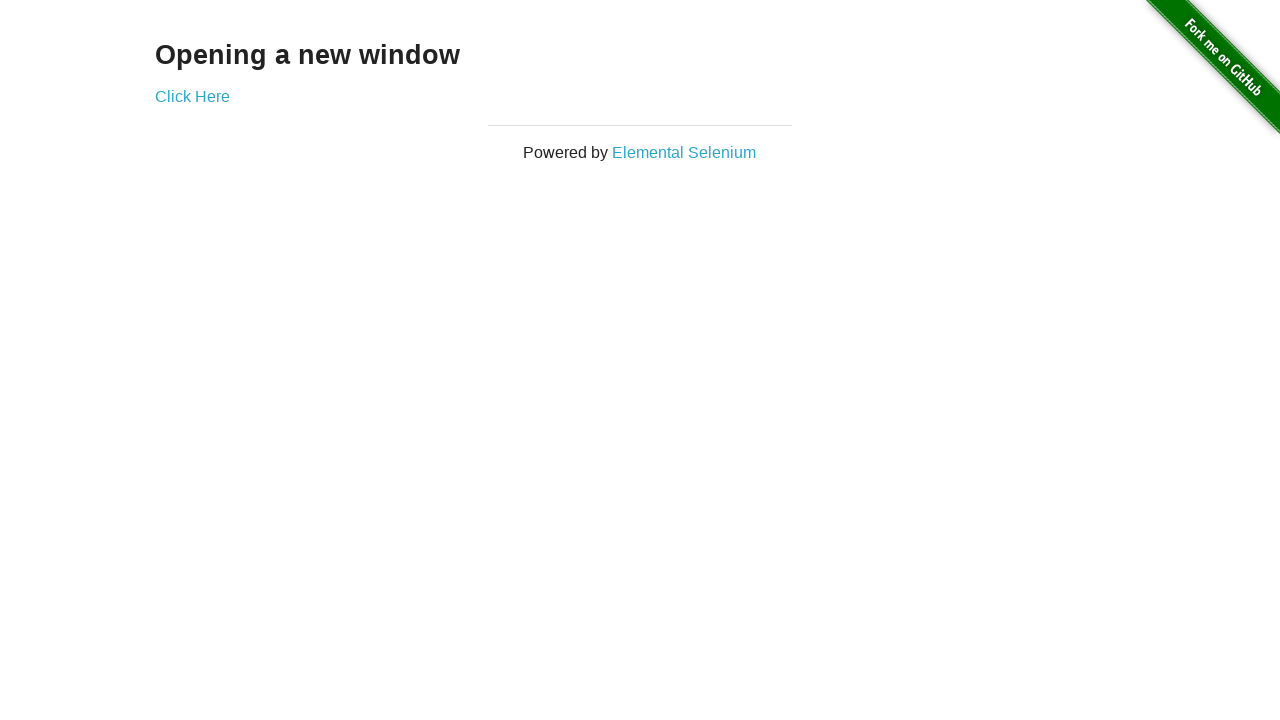

Located the h3 heading element
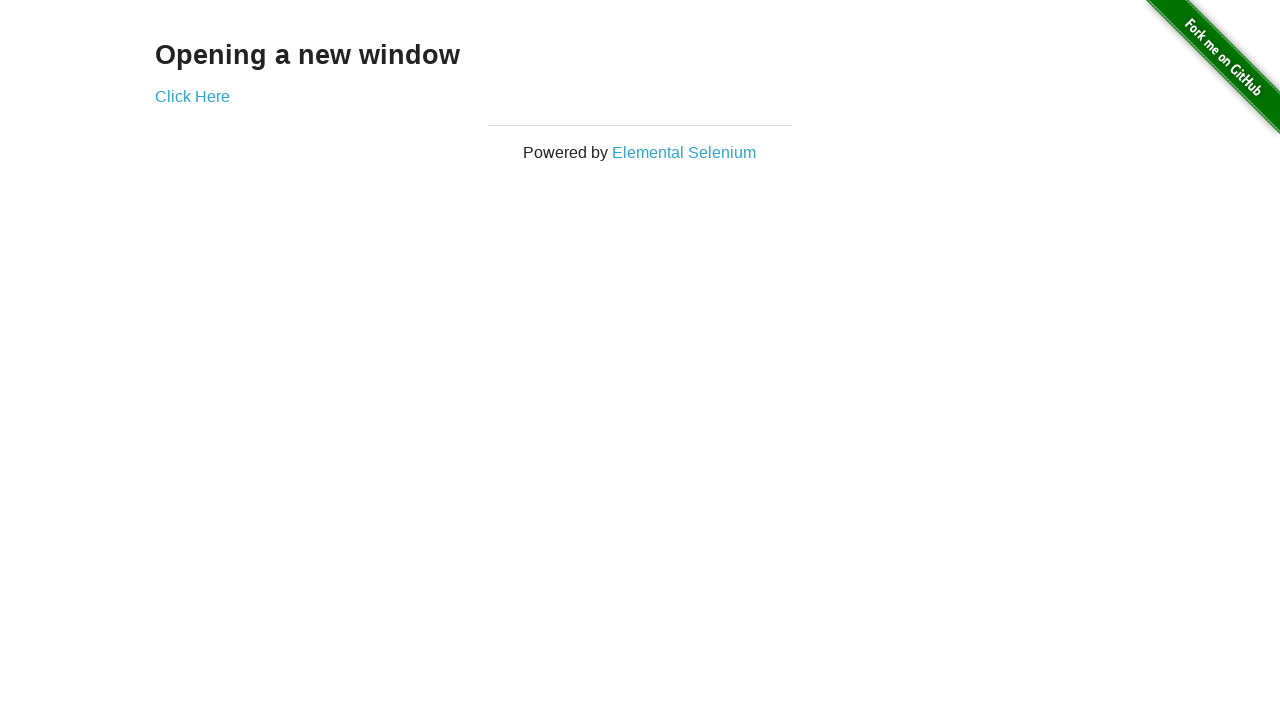

Verified heading text is 'Opening a new window'
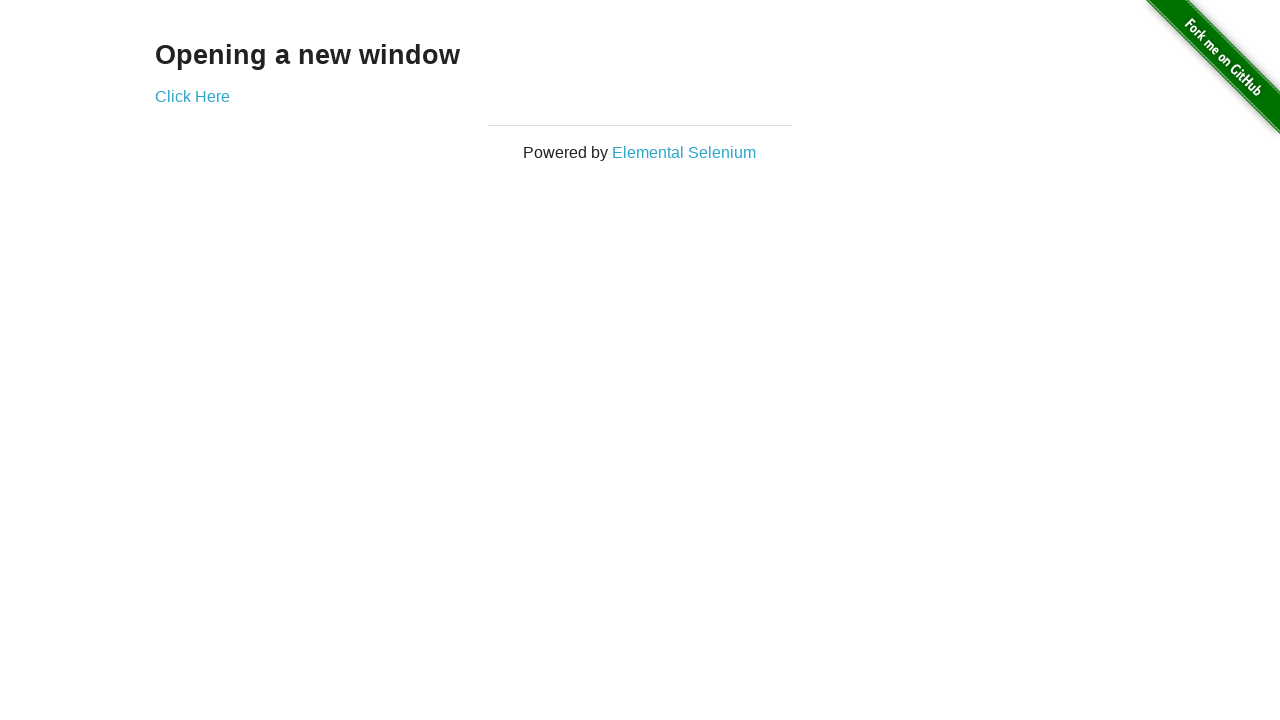

Verified page title is 'The Internet'
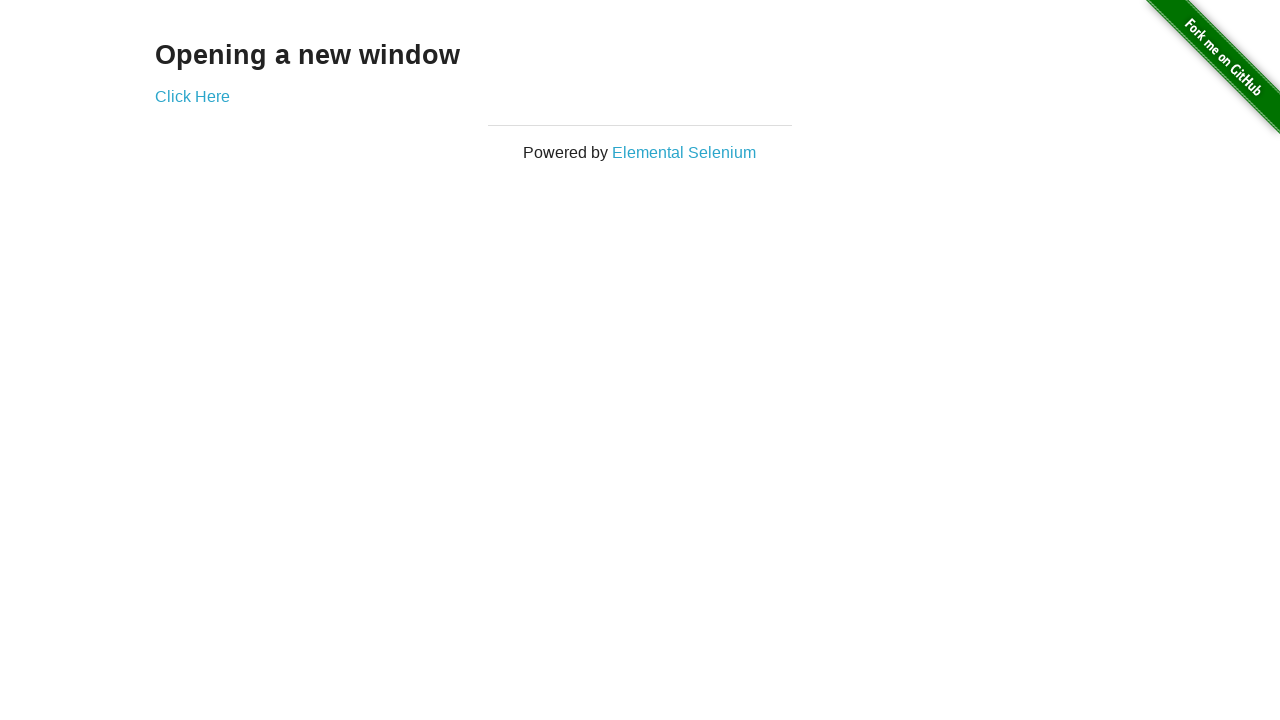

Clicked 'Click Here' button to open new window at (192, 96) on a:text('Click Here')
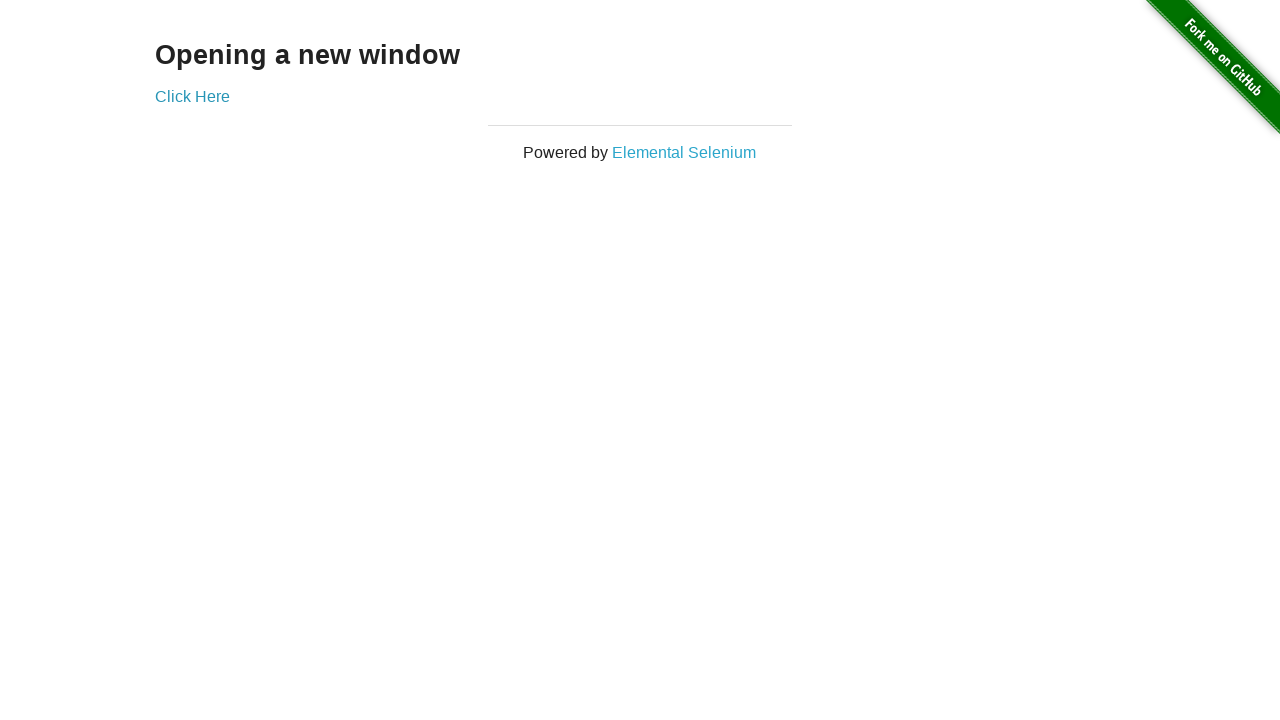

Retrieved new window page object
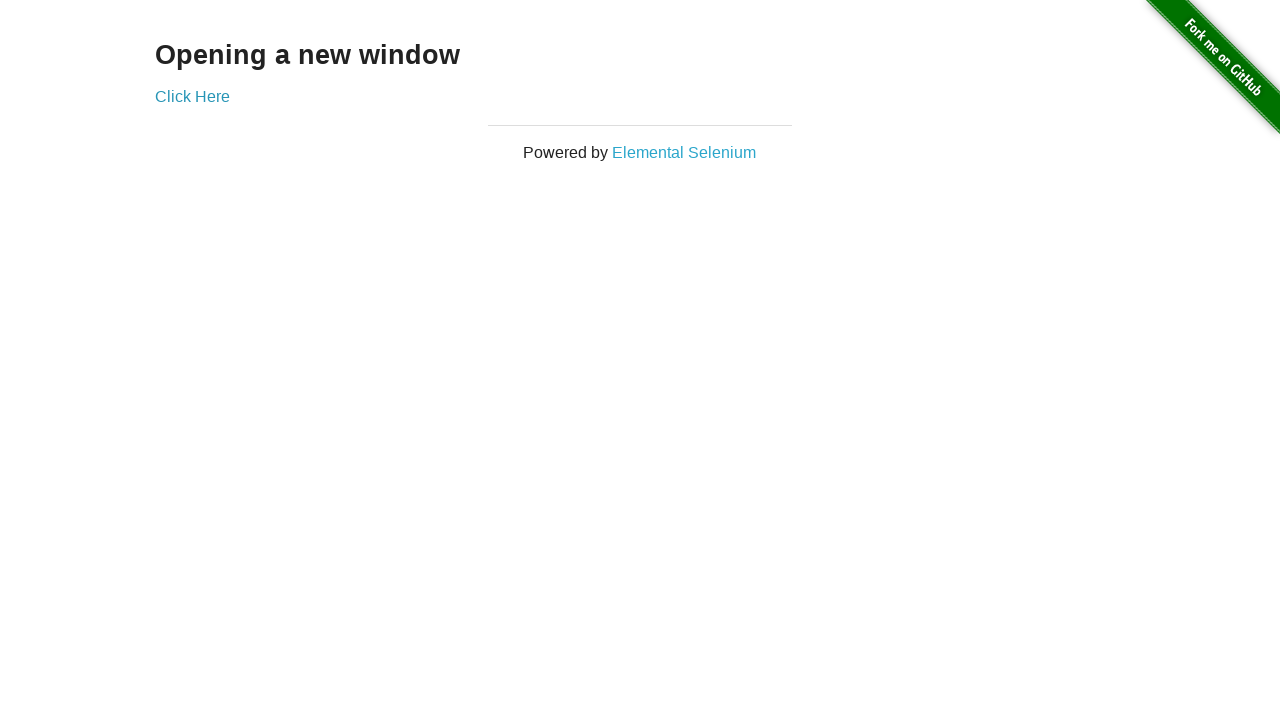

Waited for new window to fully load
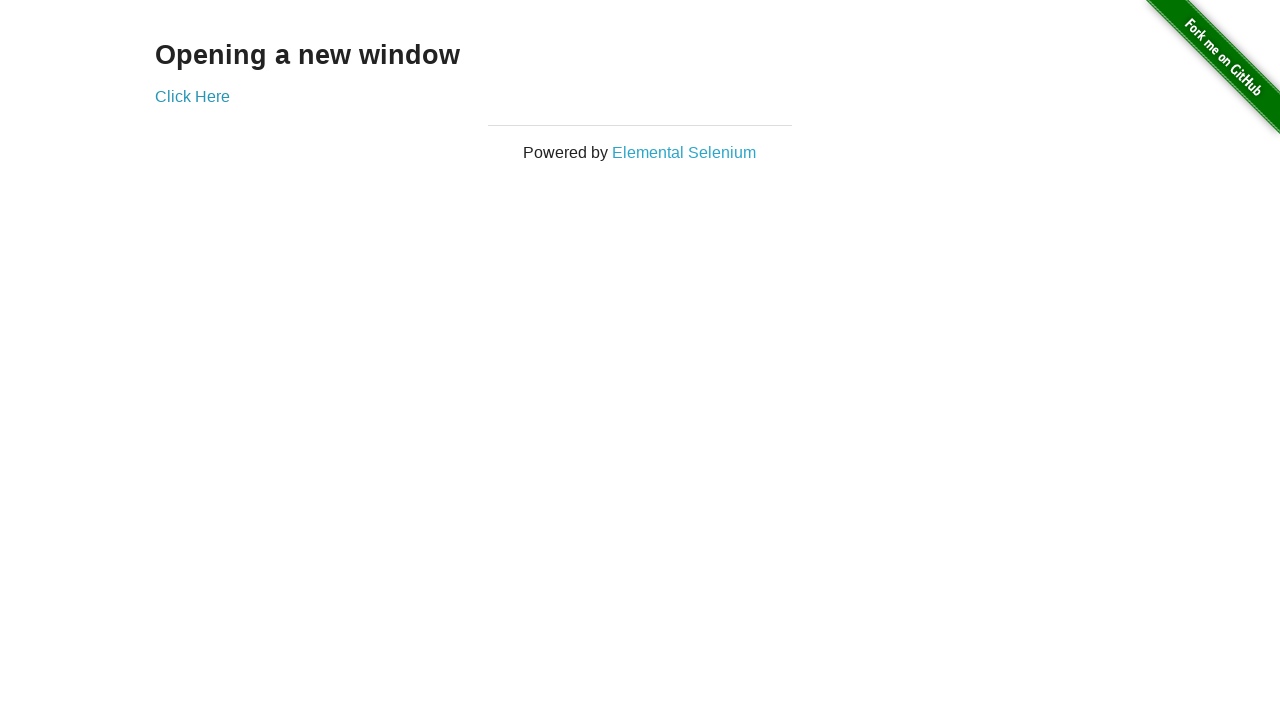

Retrieved text content from new window
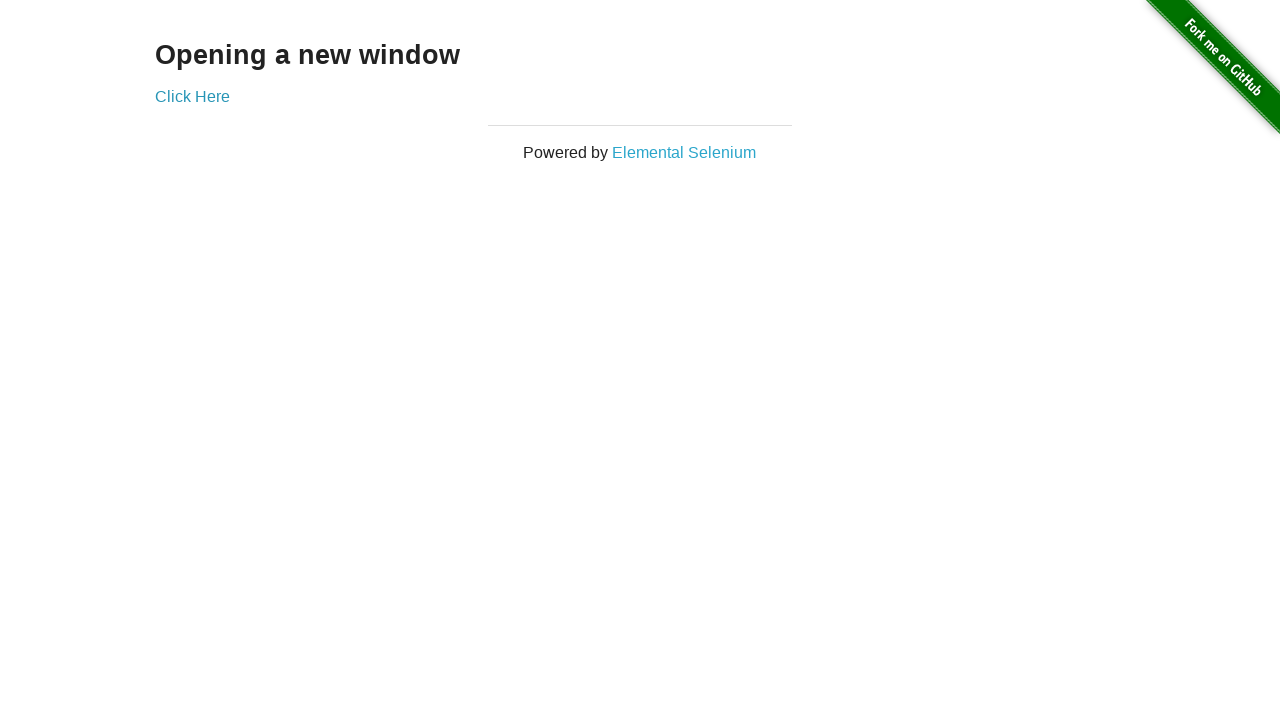

Verified new window contains 'New Window' text
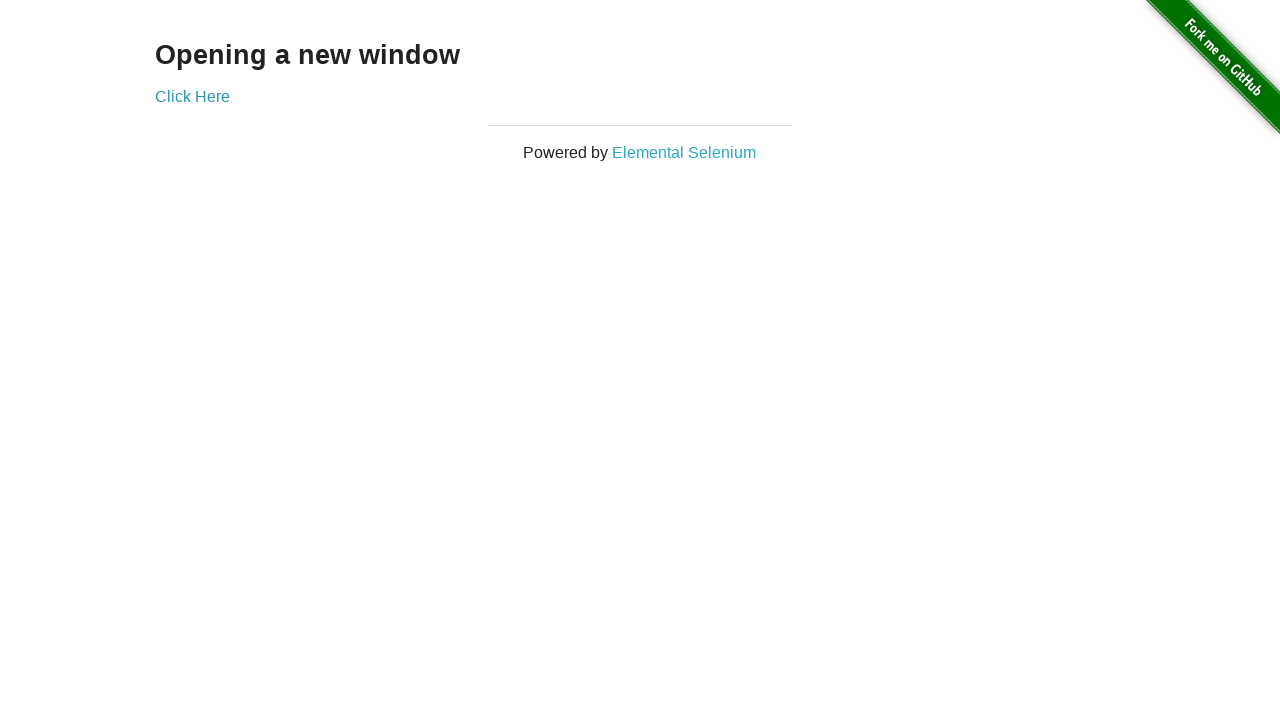

Switched back to original window
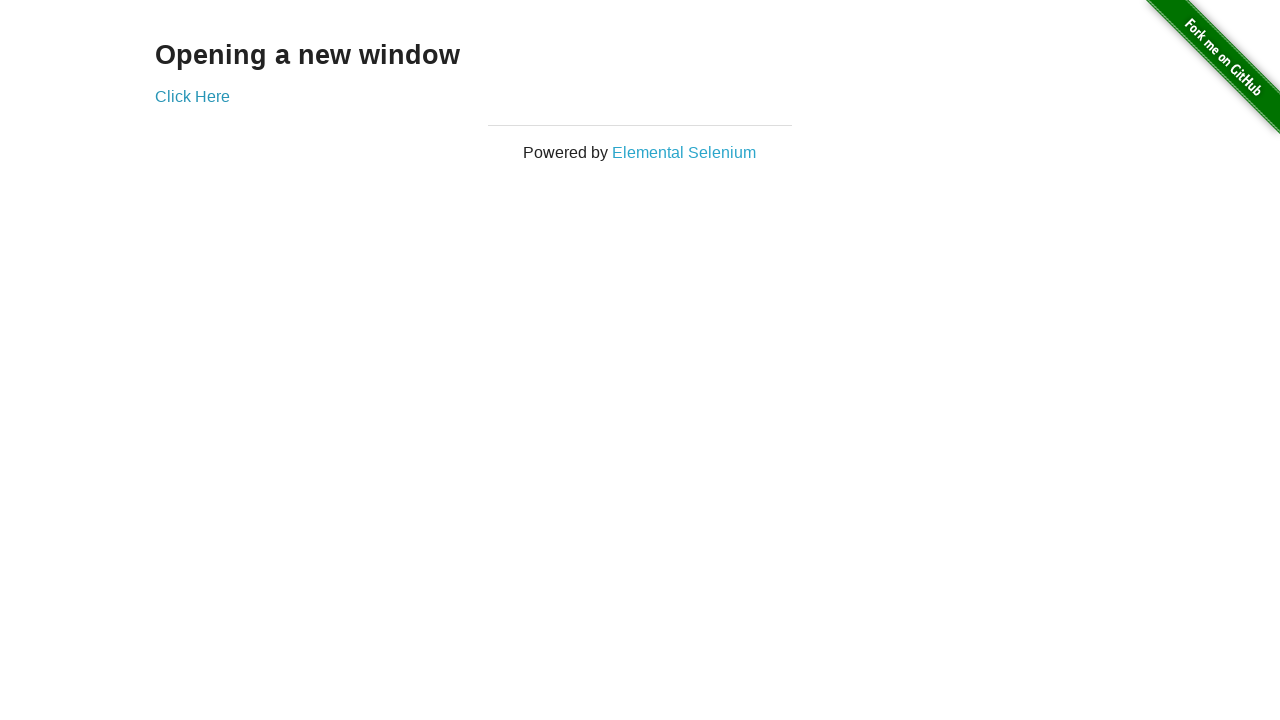

Verified original page title is still 'The Internet'
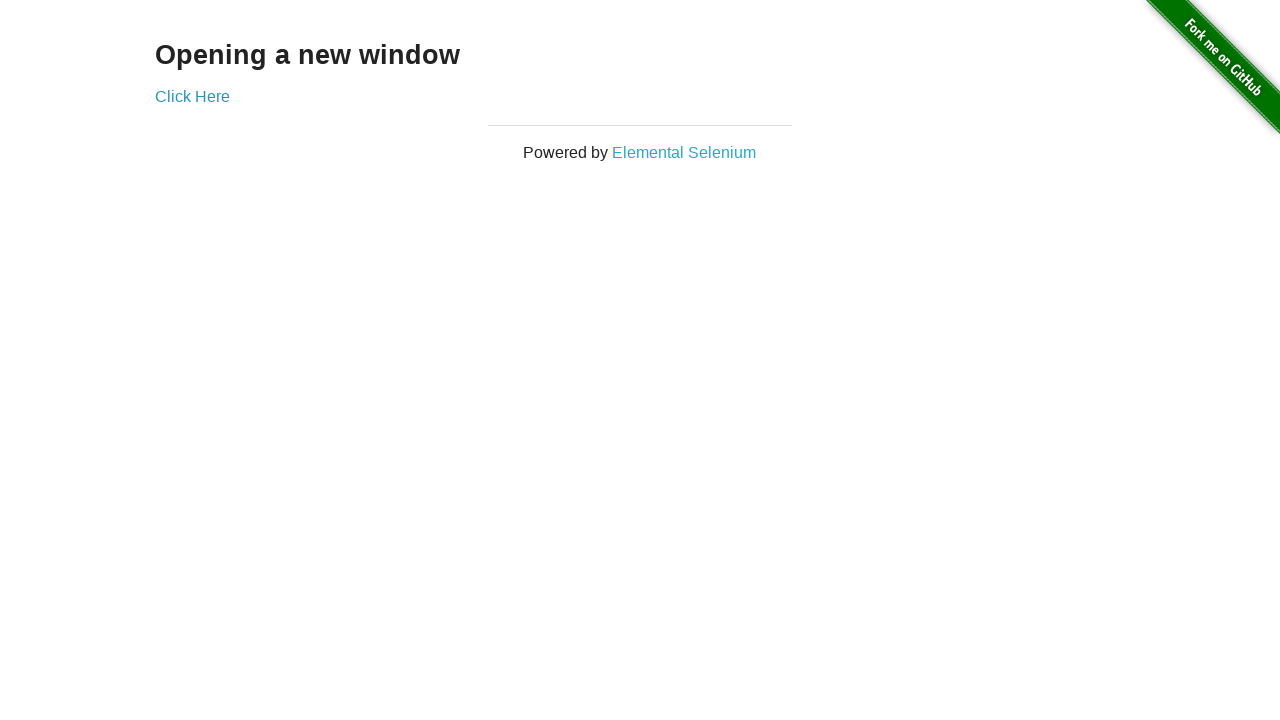

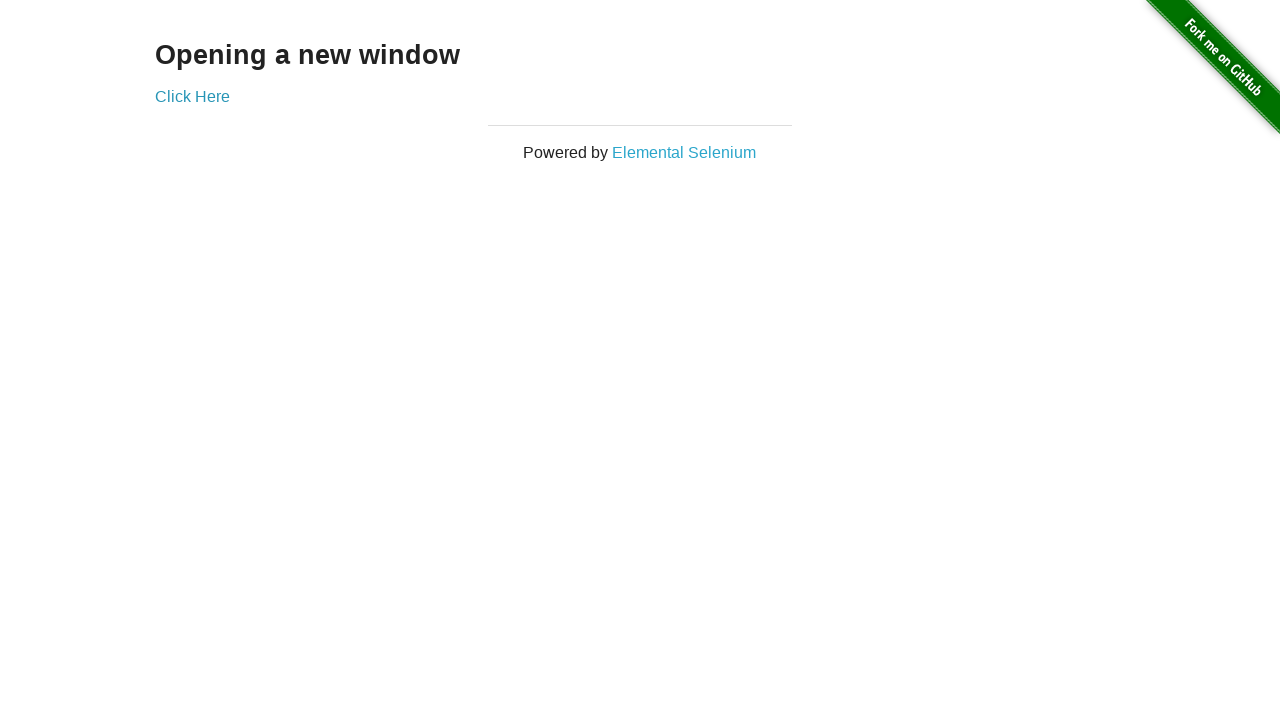